Tests that leading and trailing tabs and spaces are trimmed from todo text when saving.

Starting URL: https://todomvc.com/examples/typescript-angular/#/

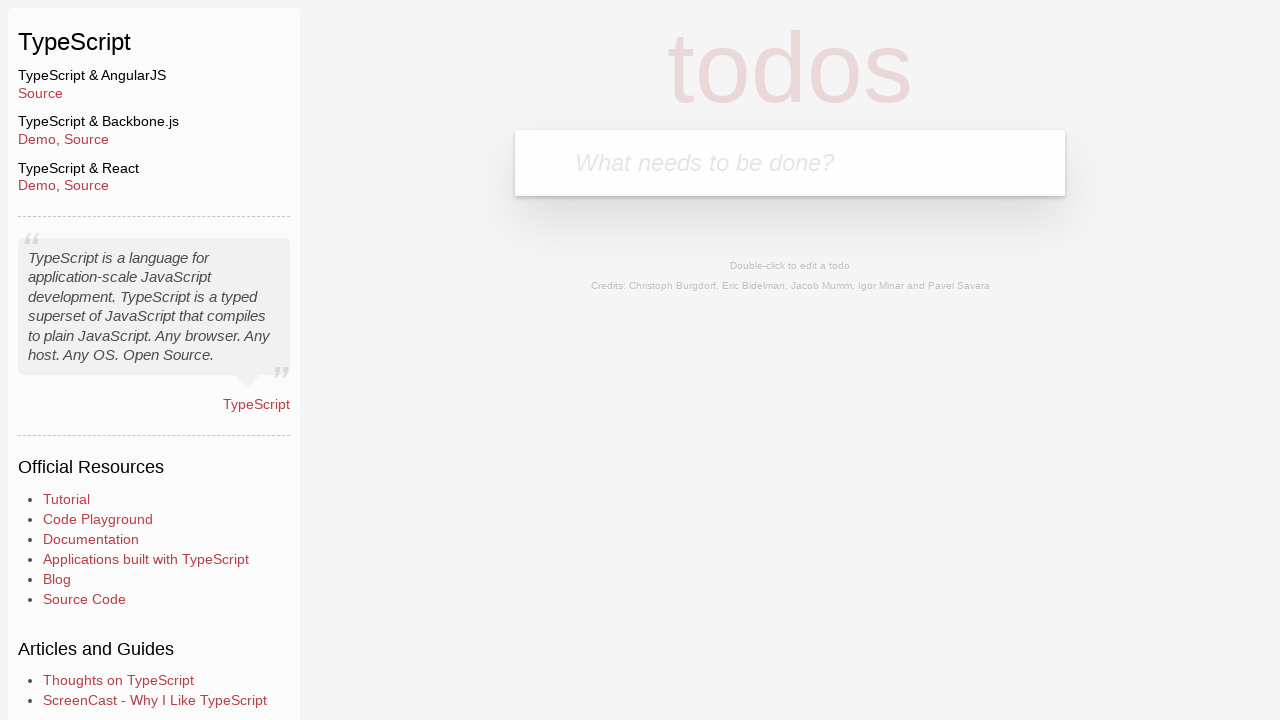

Filled new todo input with 'Lorem' on .new-todo
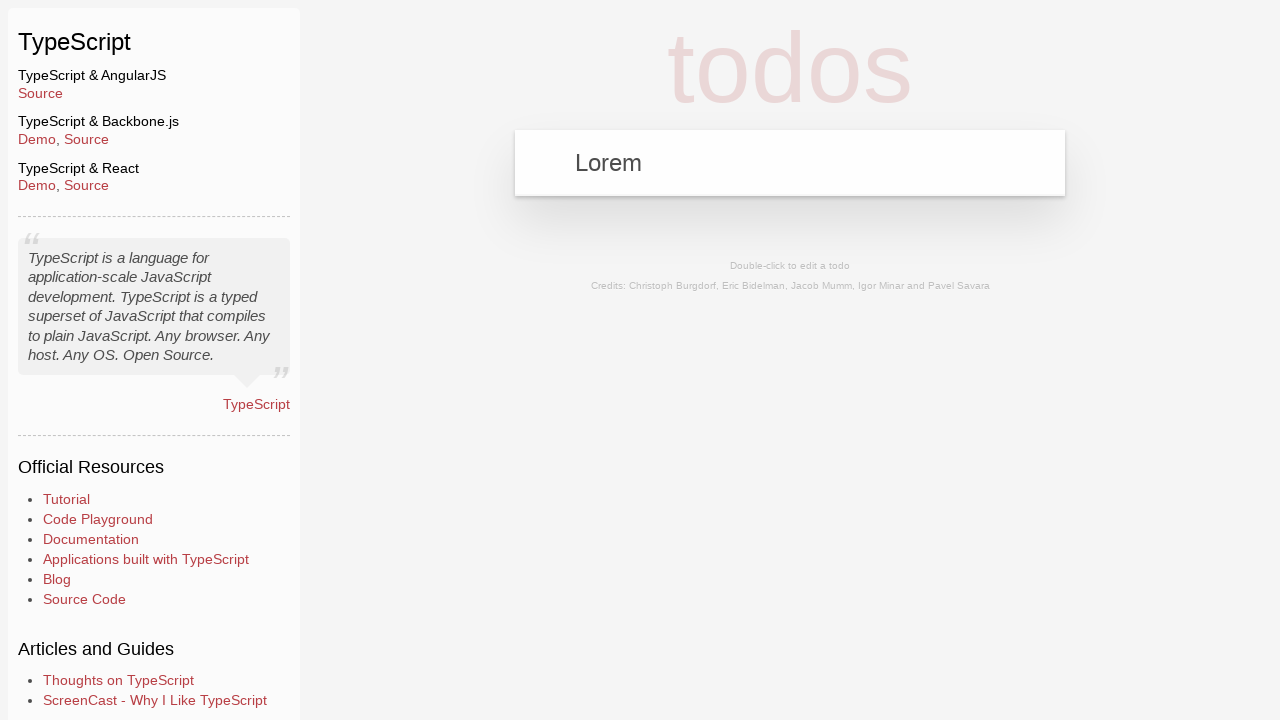

Pressed Enter to create new todo item on .new-todo
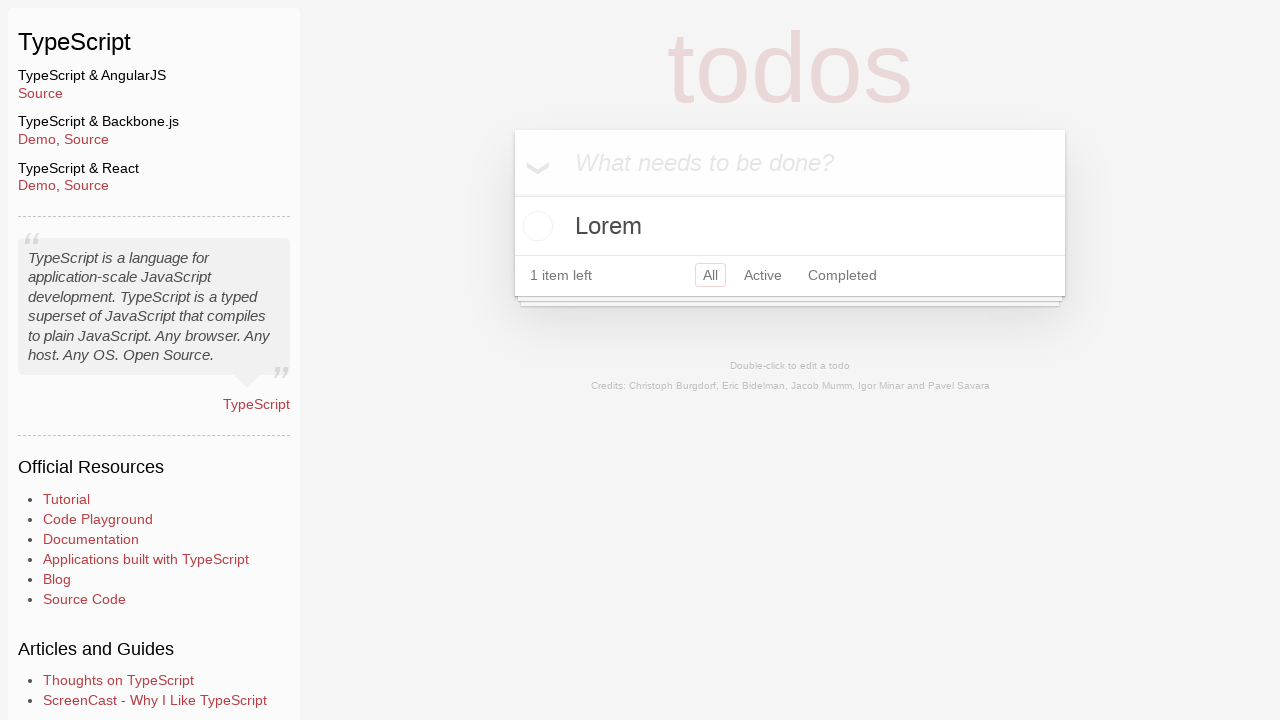

Double-clicked todo text to enter edit mode at (790, 226) on text=Lorem
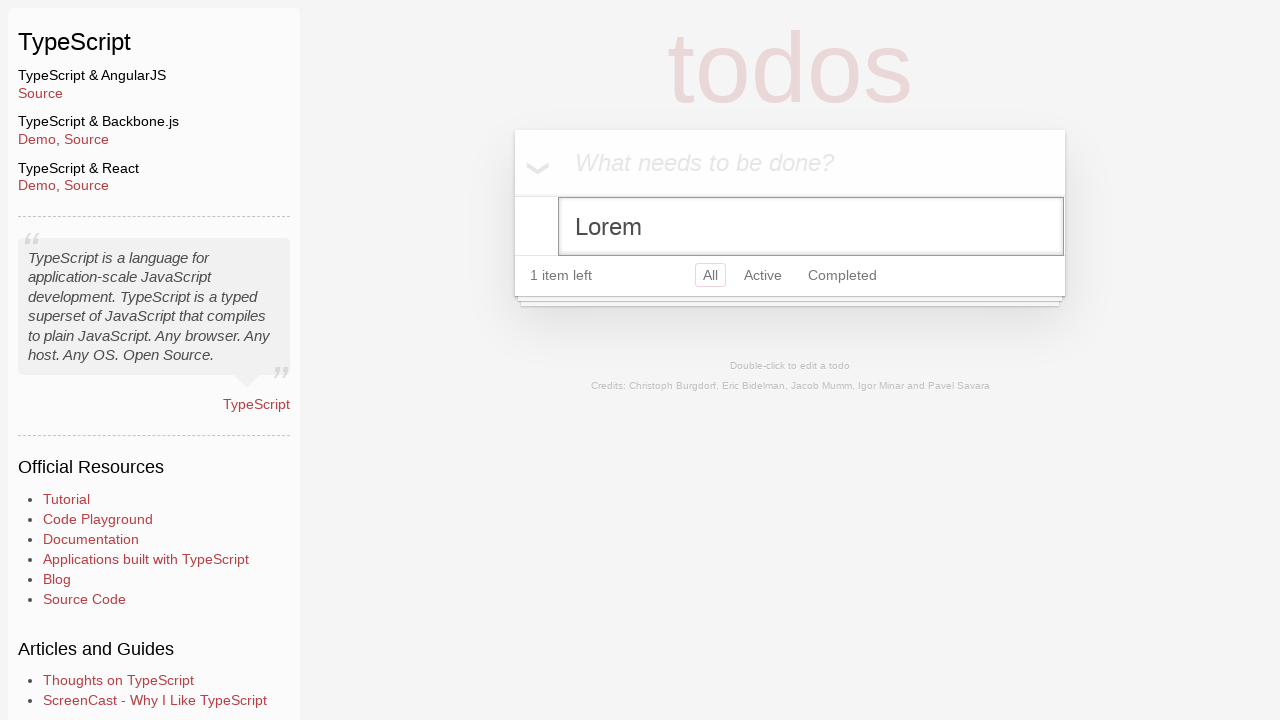

Filled edit field with text containing leading and trailing tabs and spaces on .edit
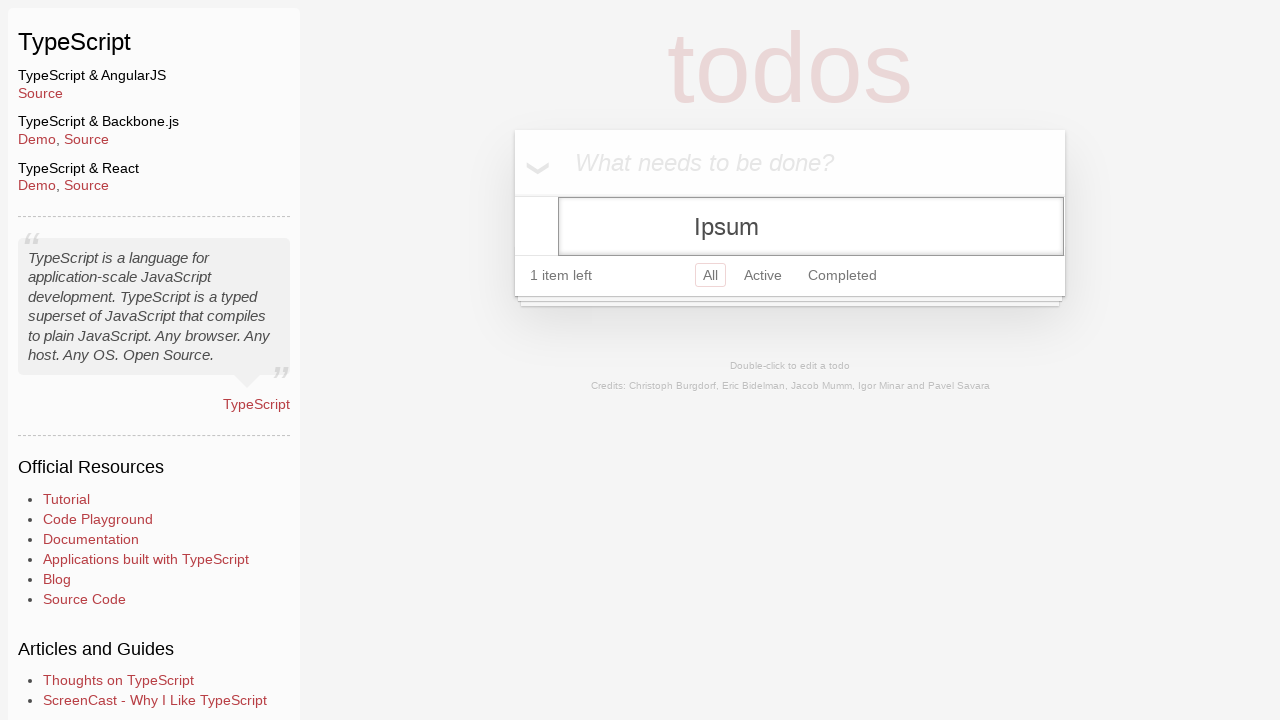

Clicked header to blur edit field and save todo at (790, 163) on .header
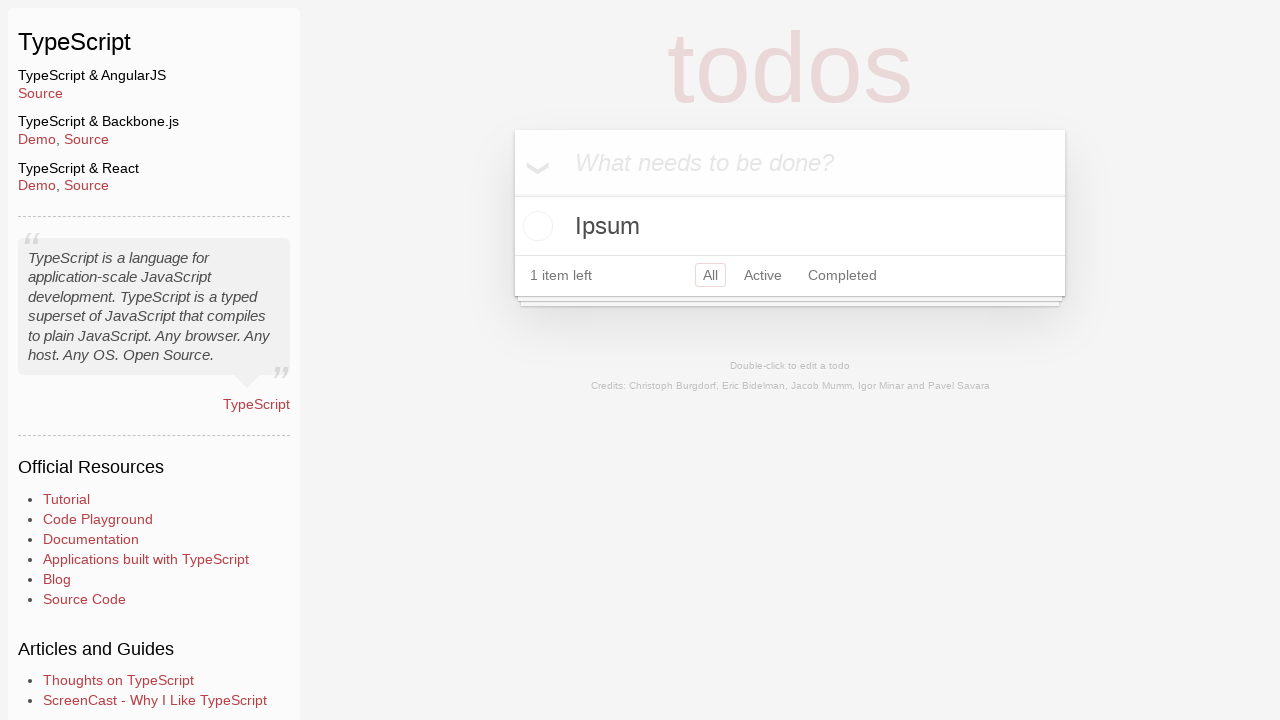

Verified todo text was trimmed to 'Ipsum' without whitespace
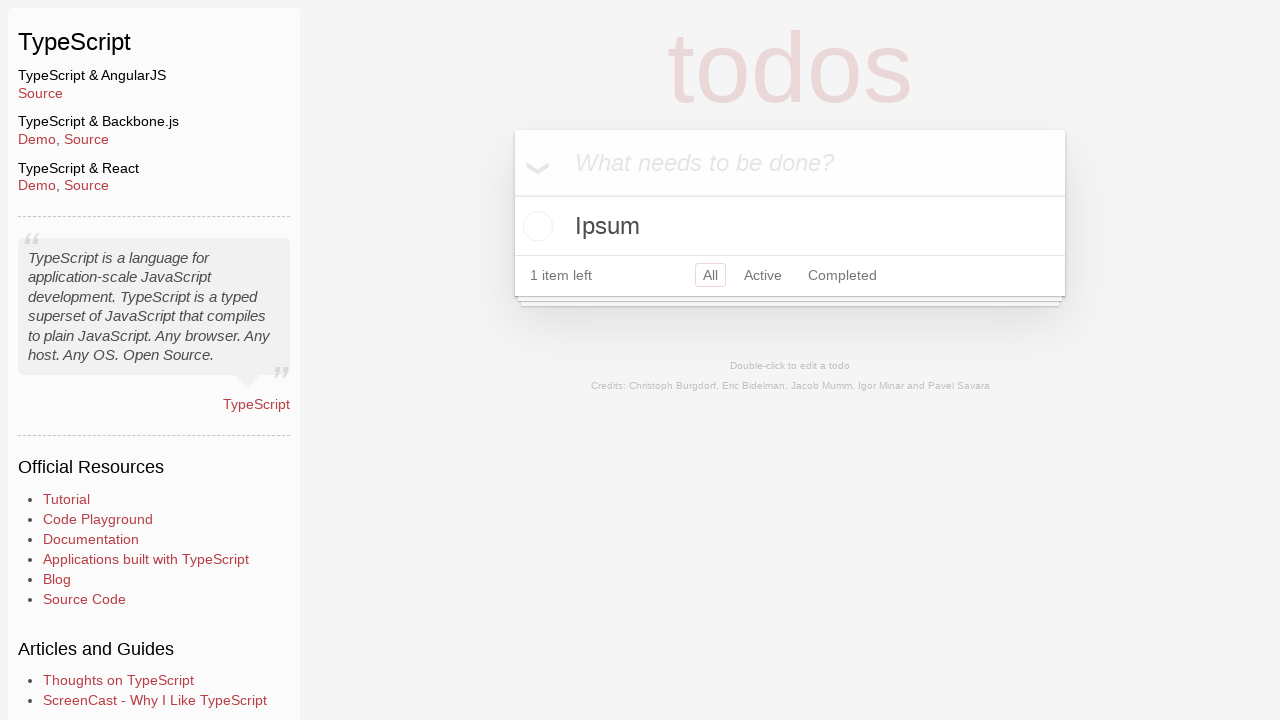

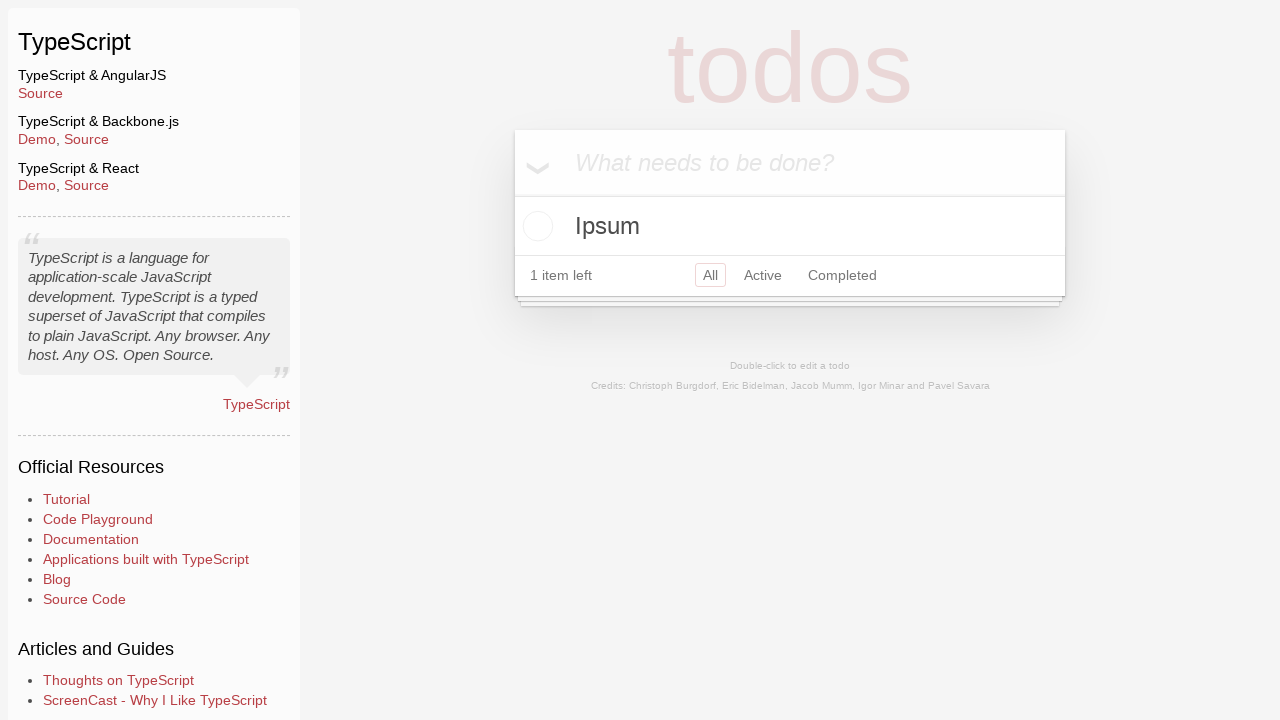